Tests different click interactions: double-click, right-click, and dynamic click on buttons, verifying corresponding messages appear

Starting URL: https://demoqa.com/buttons

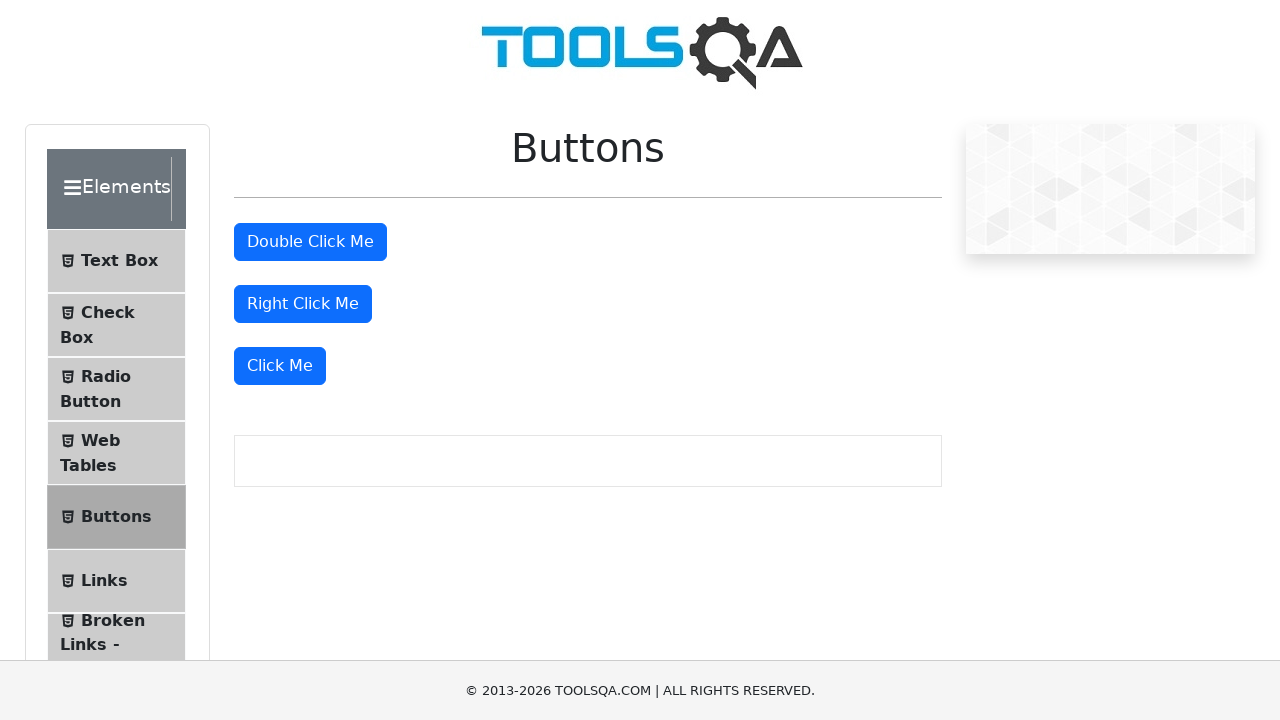

Located all buttons on the page
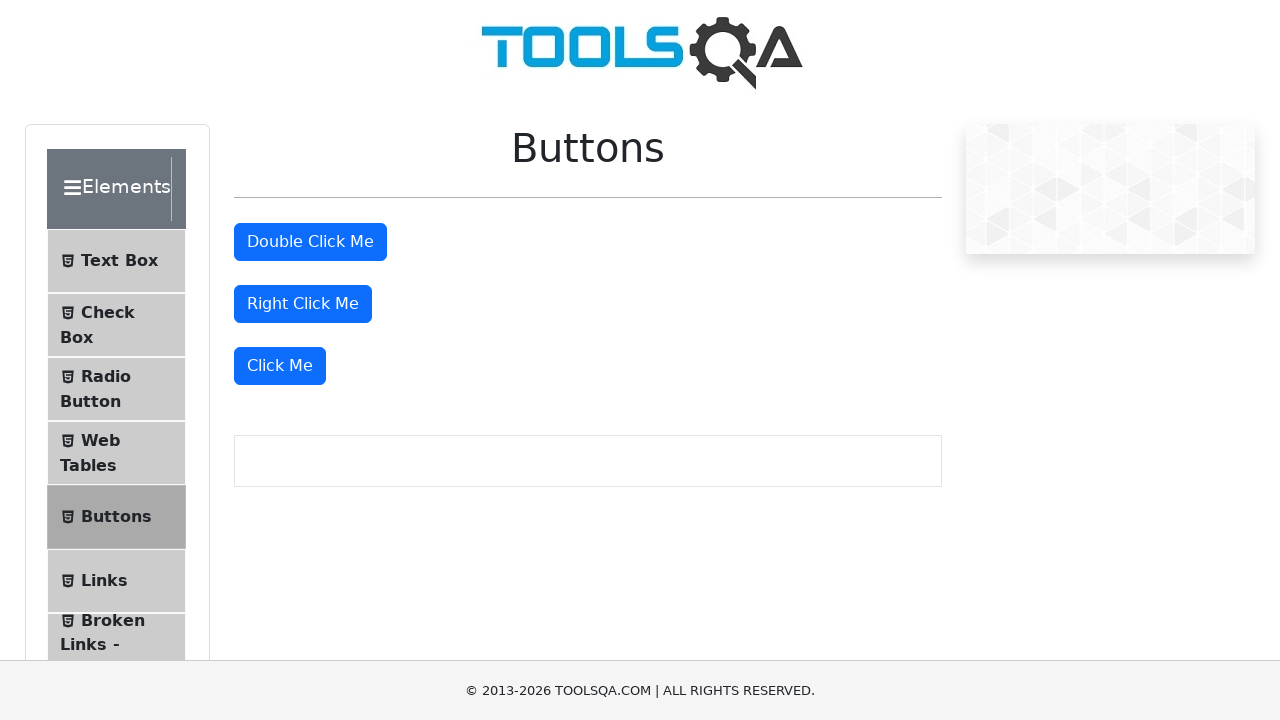

Double-clicked the second button at (310, 242) on button >> nth=1
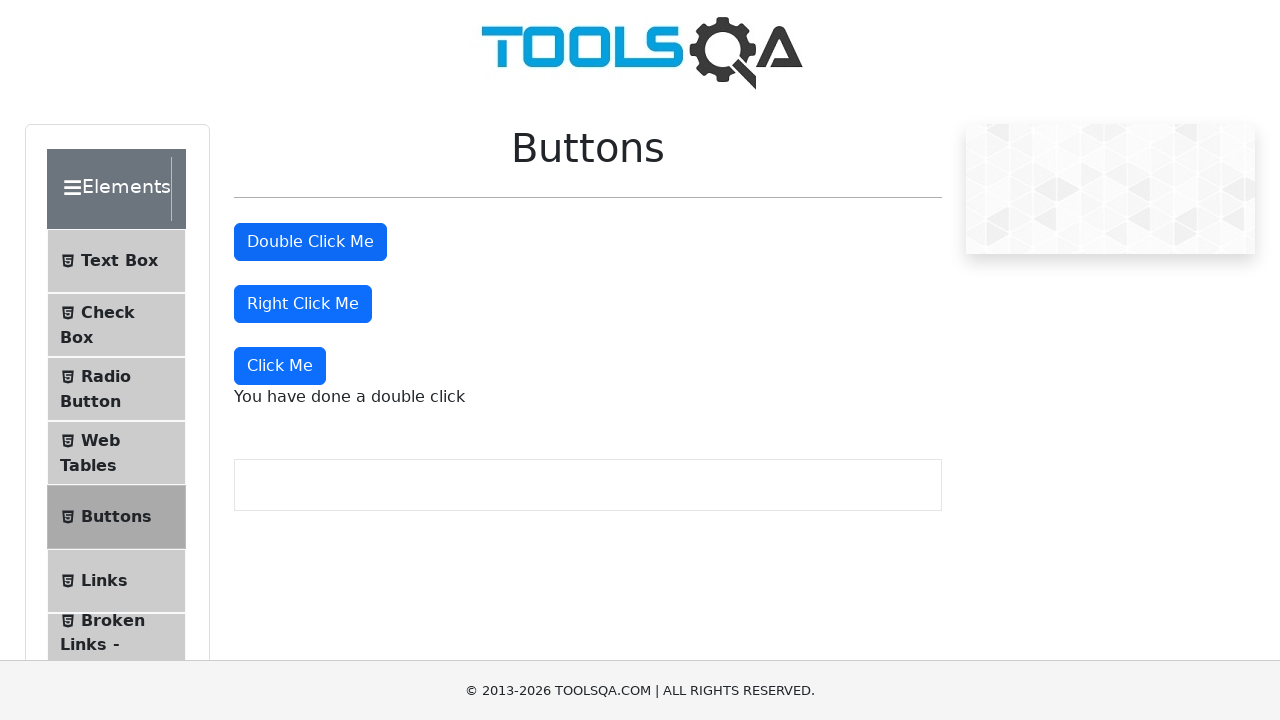

Retrieved double-click message text
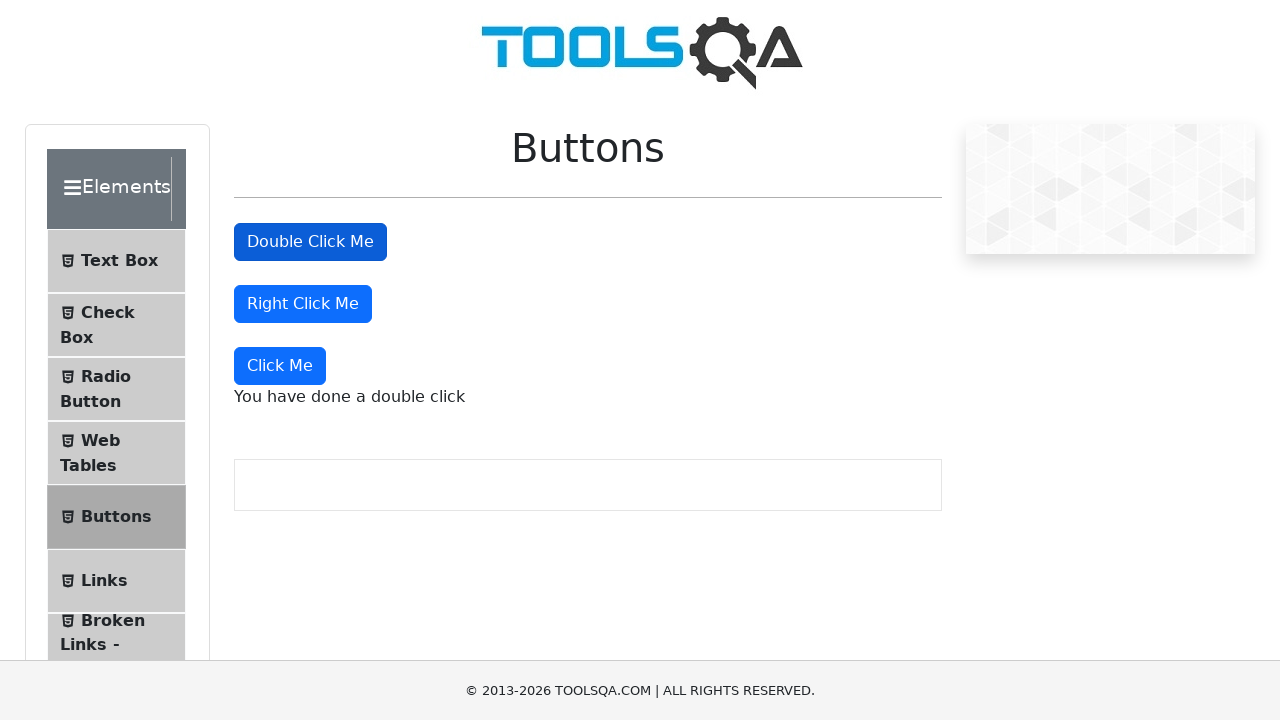

Verified double-click message appears correctly
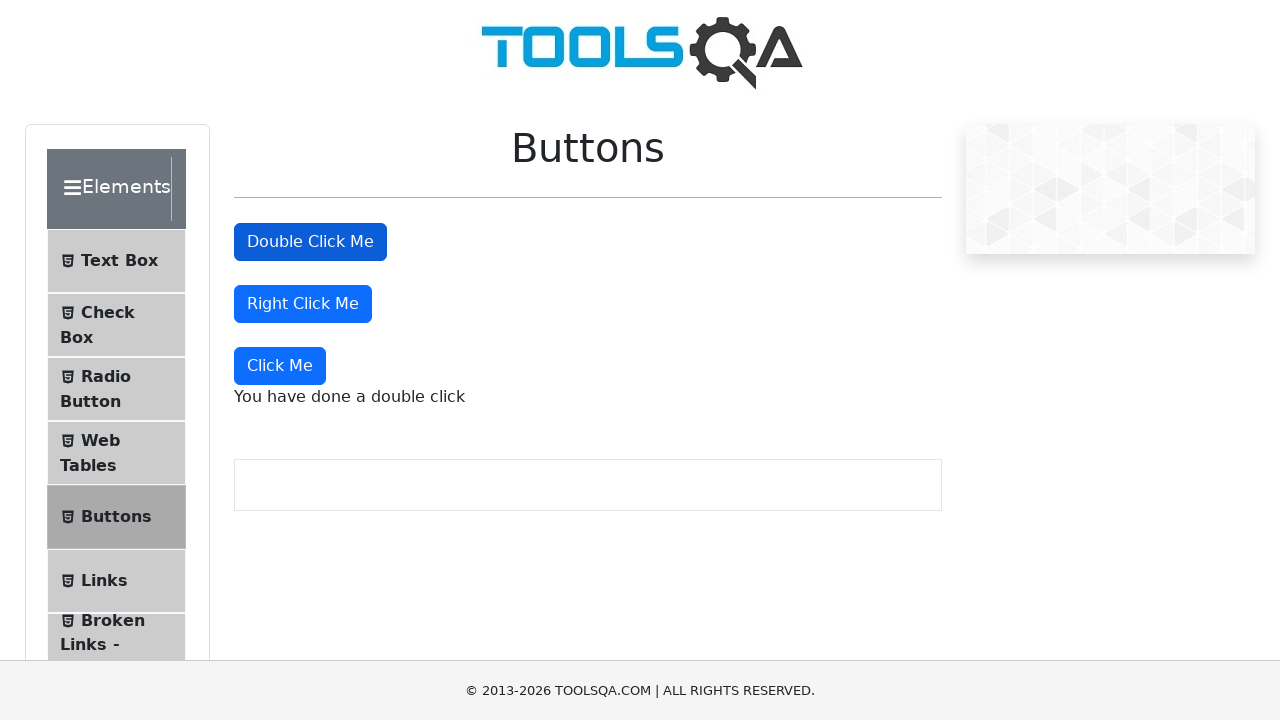

Right-clicked the third button at (303, 304) on button >> nth=2
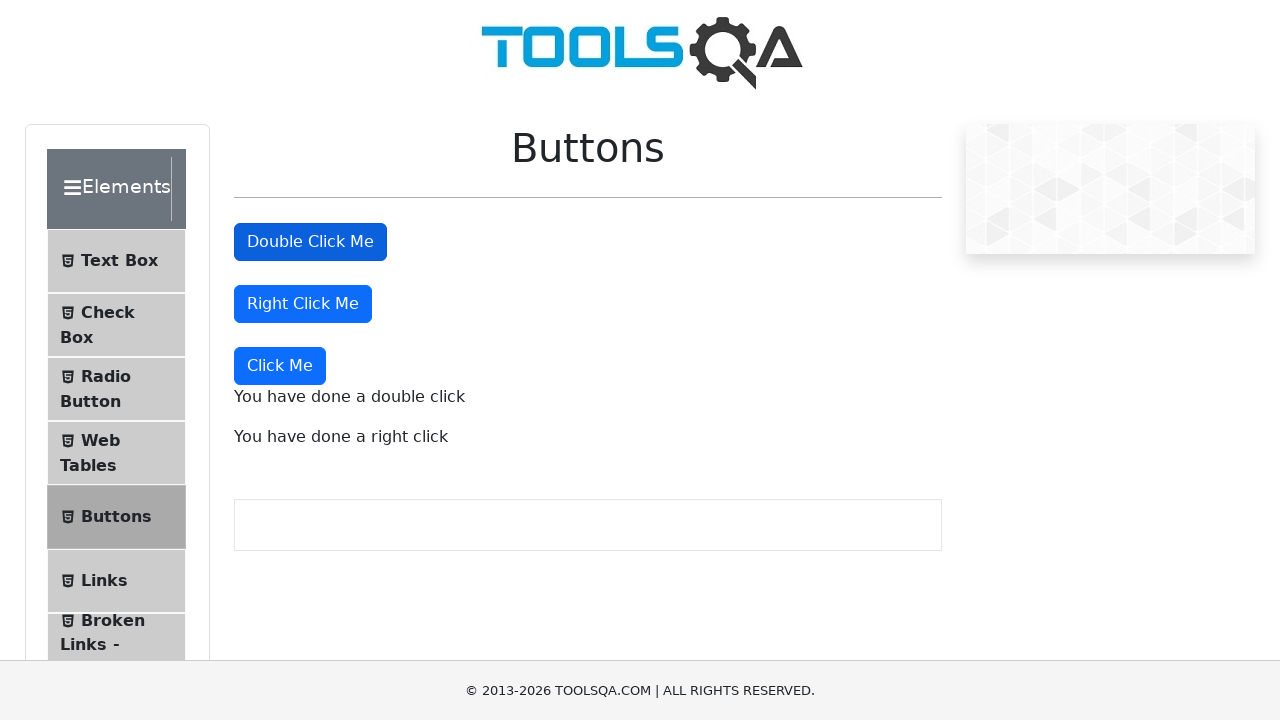

Retrieved right-click message text
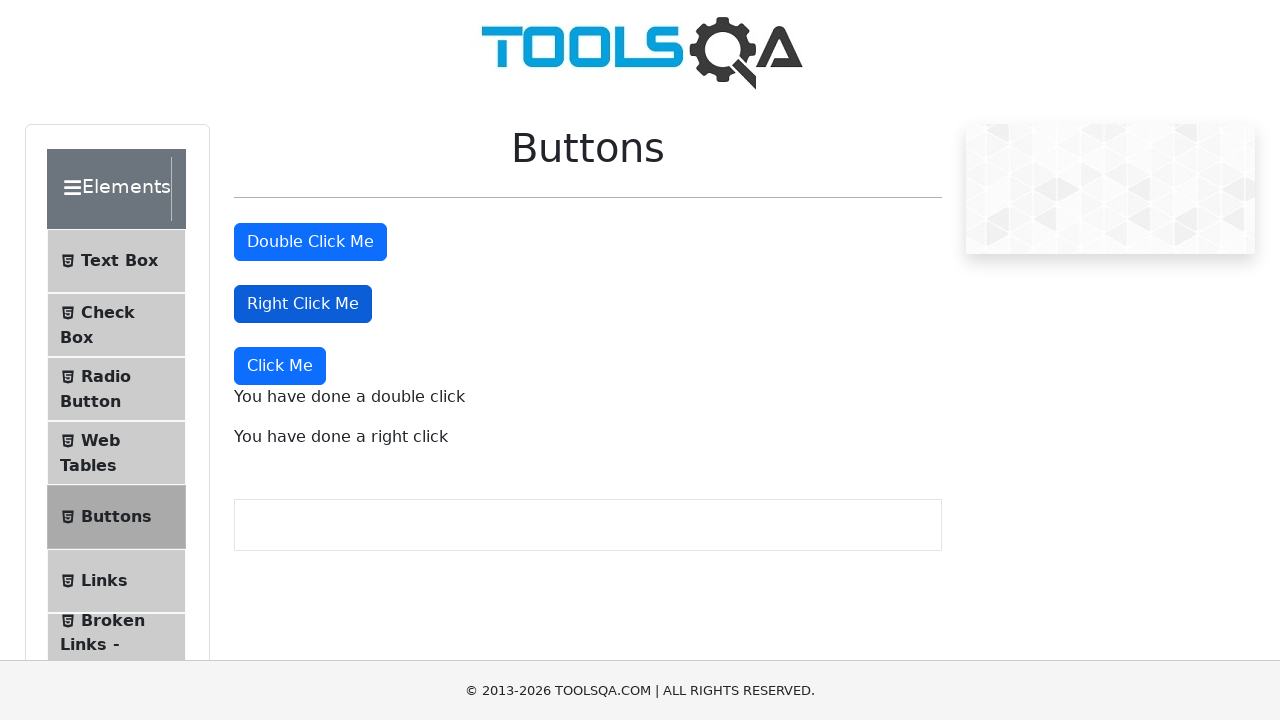

Verified right-click message appears correctly
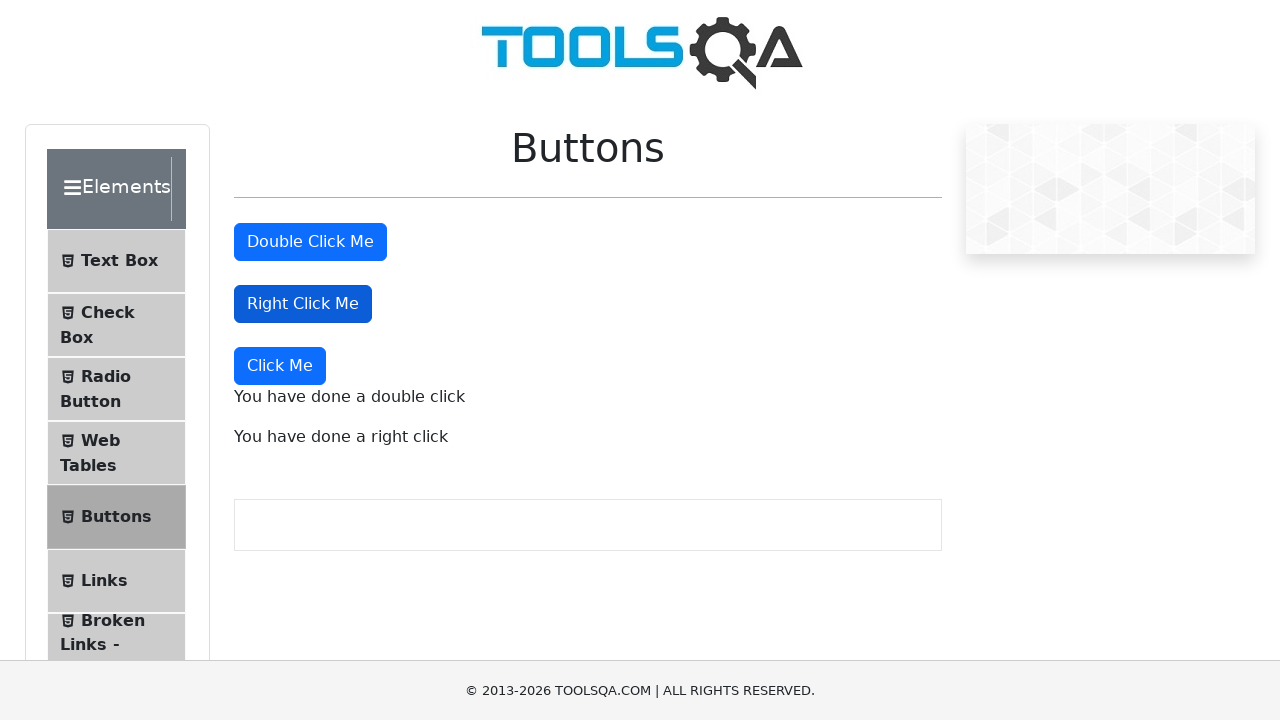

Clicked the fourth button for dynamic click at (280, 366) on button >> nth=3
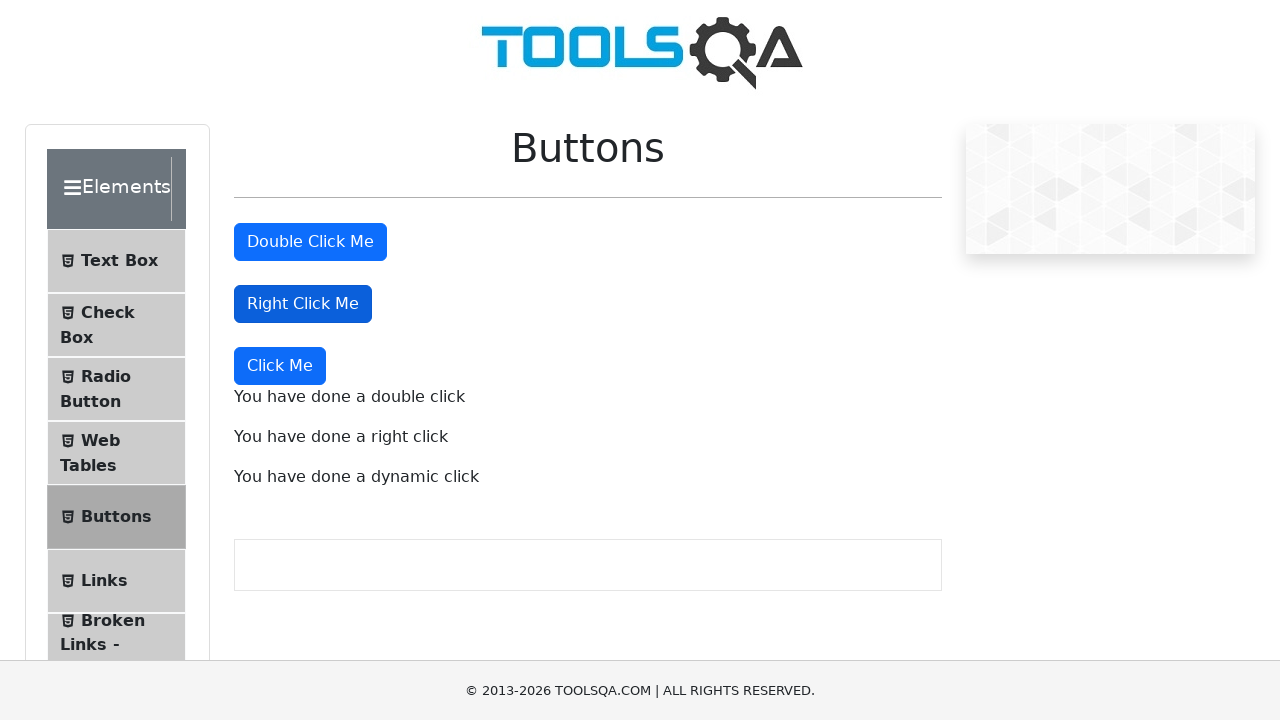

Retrieved dynamic click message text
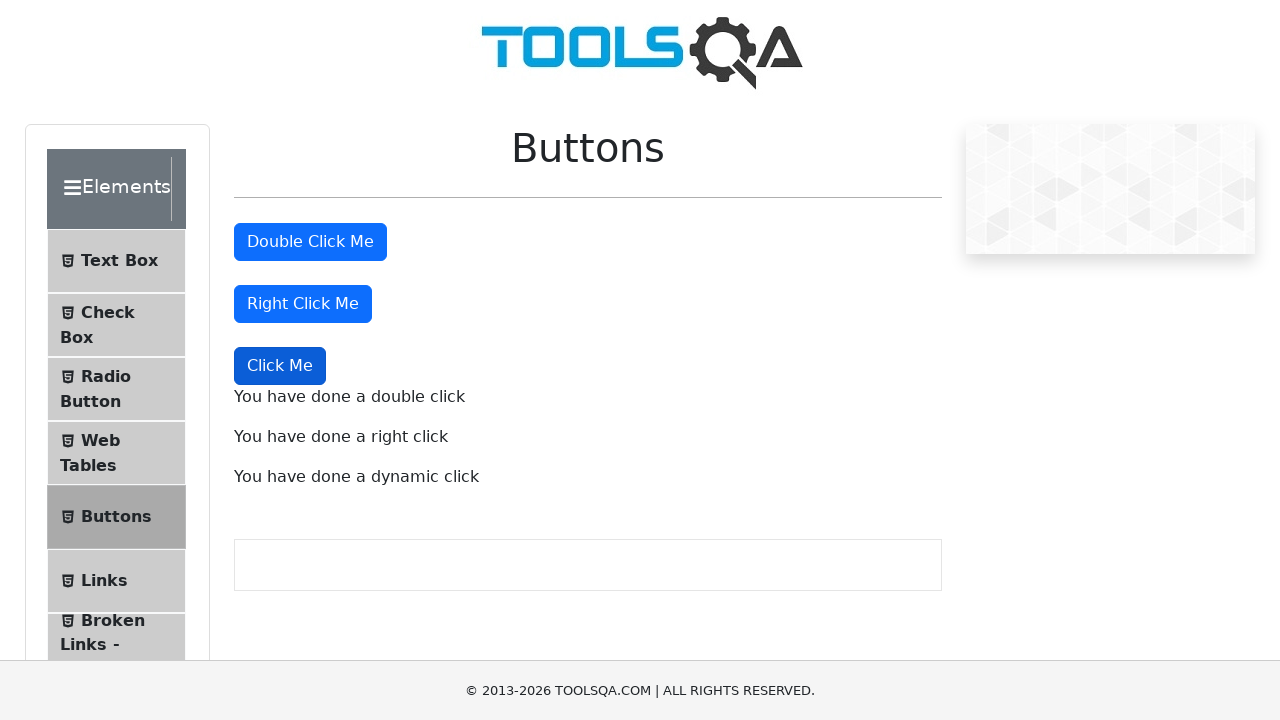

Verified dynamic click message appears correctly
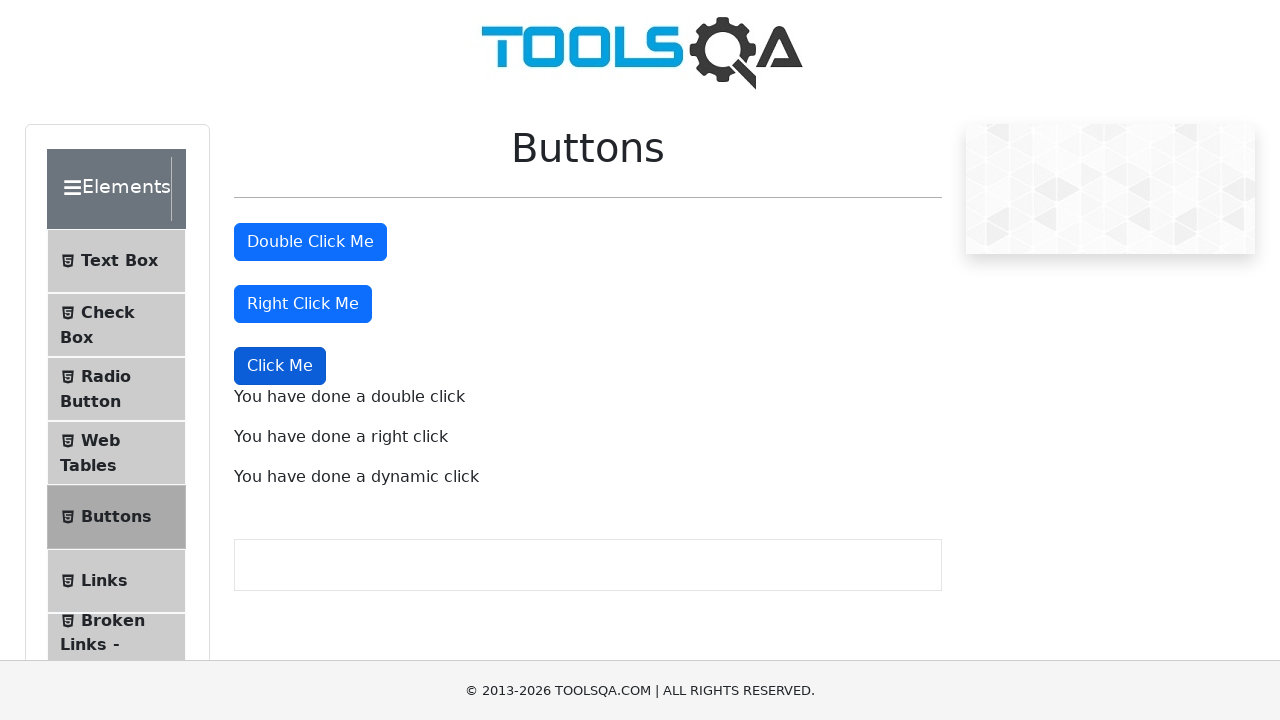

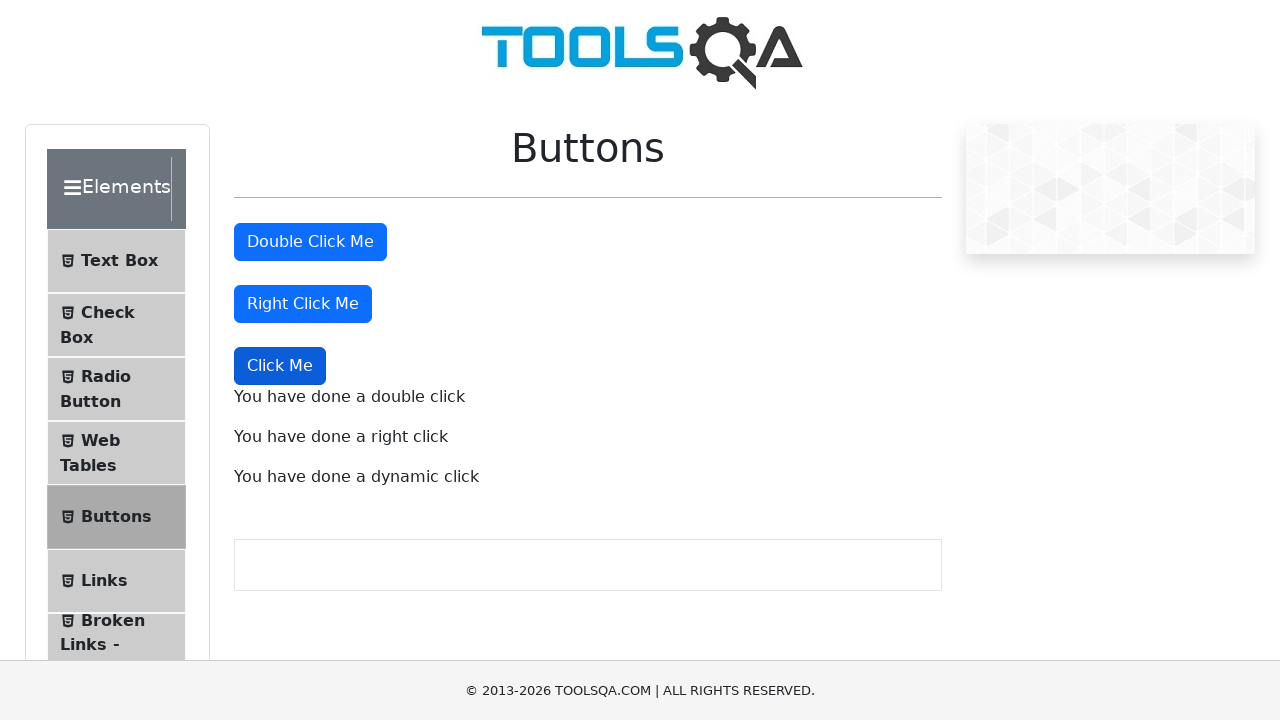